Tests opening a calendar/datepicker widget by clicking on the datepicker input field on a Selenium practice page.

Starting URL: https://seleniumpractise.blogspot.com/2016/08/how-to-handle-calendar-in-selenium.html

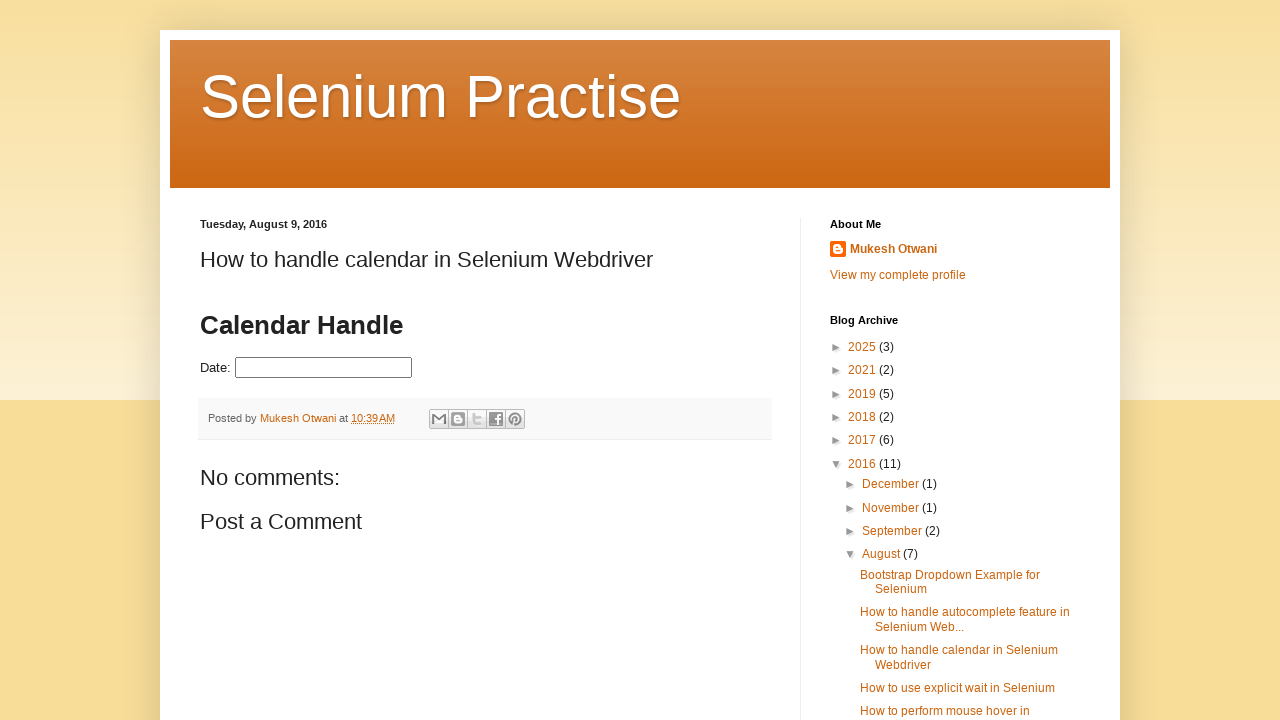

Navigated to Selenium practice page with calendar widget
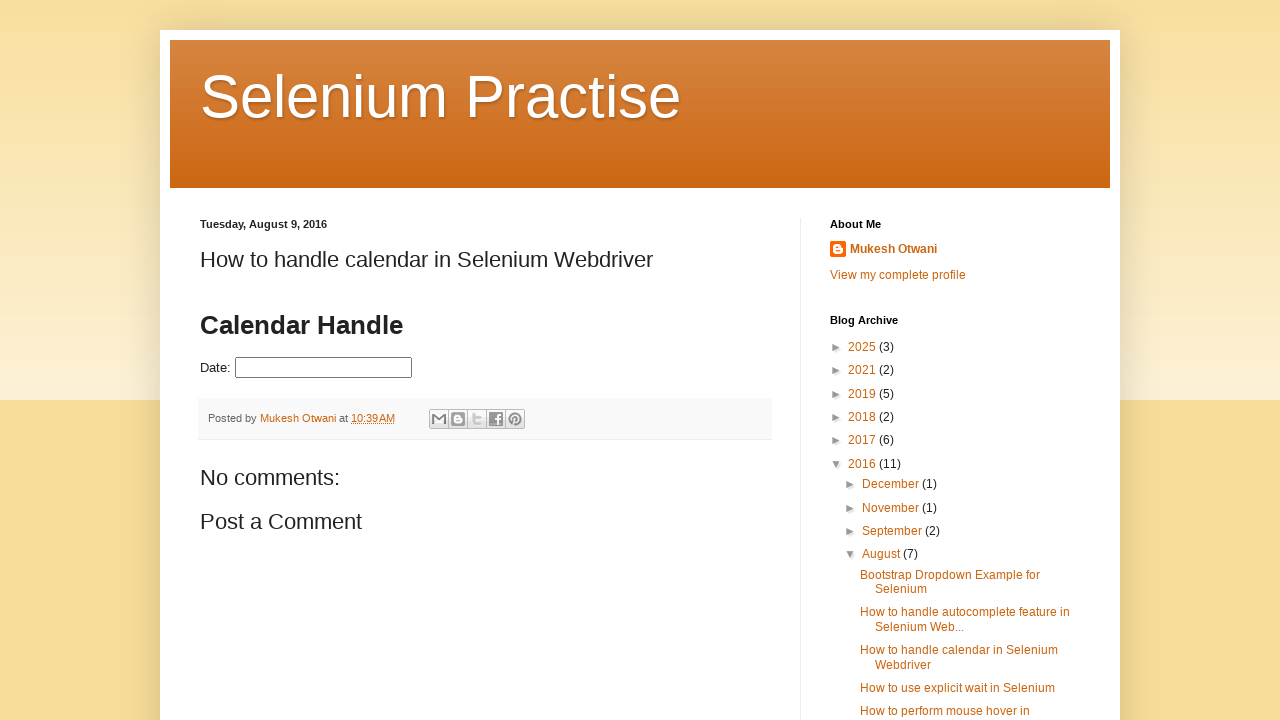

Clicked on datepicker input field to open calendar widget at (324, 368) on #datepicker
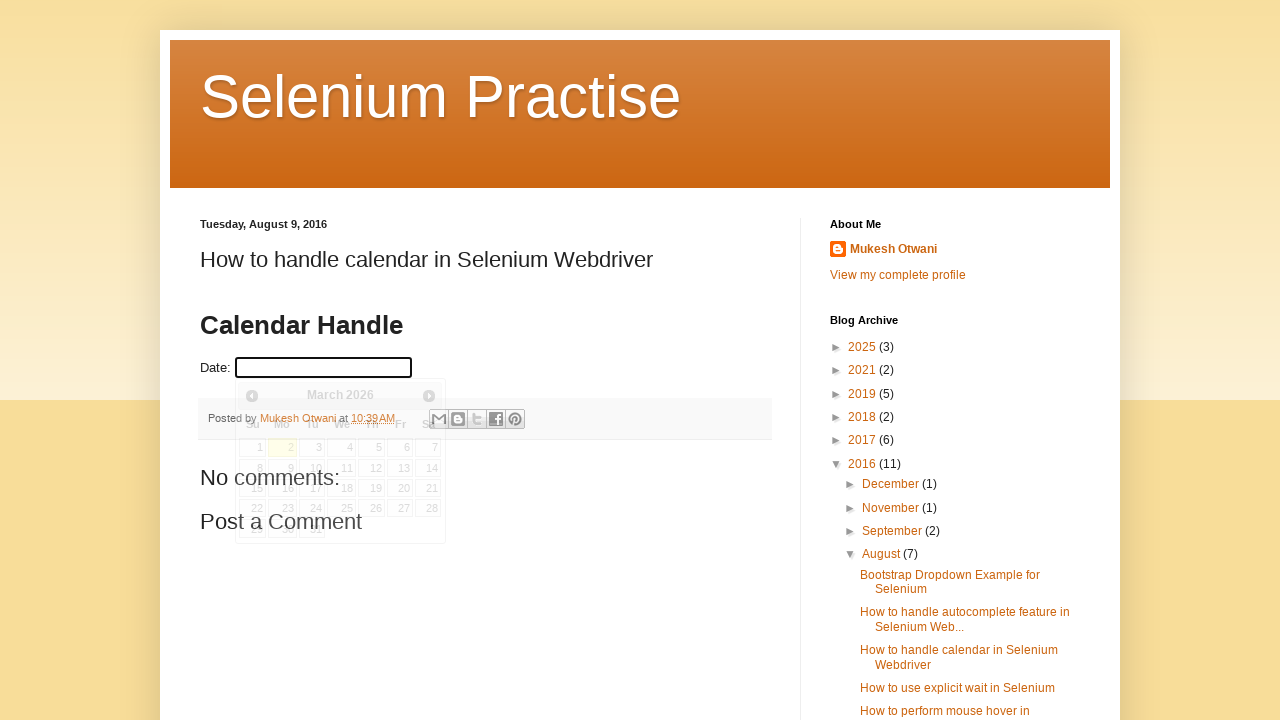

Calendar widget became visible after datepicker click
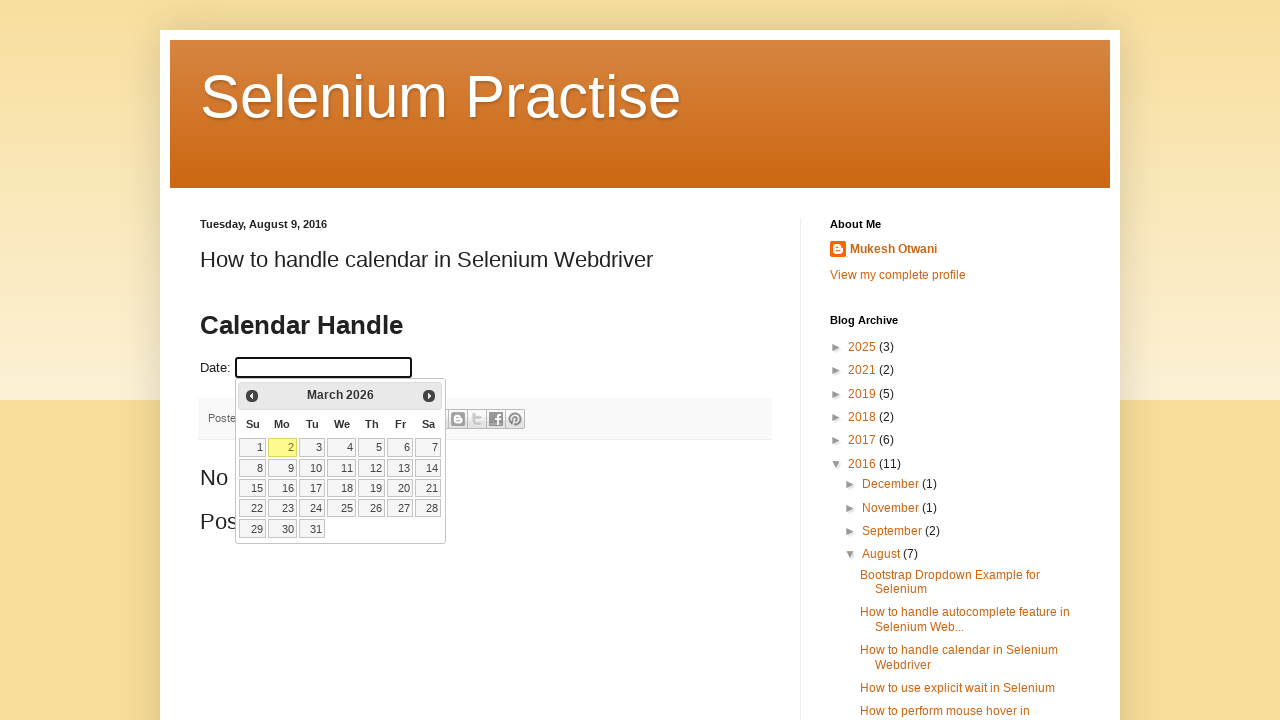

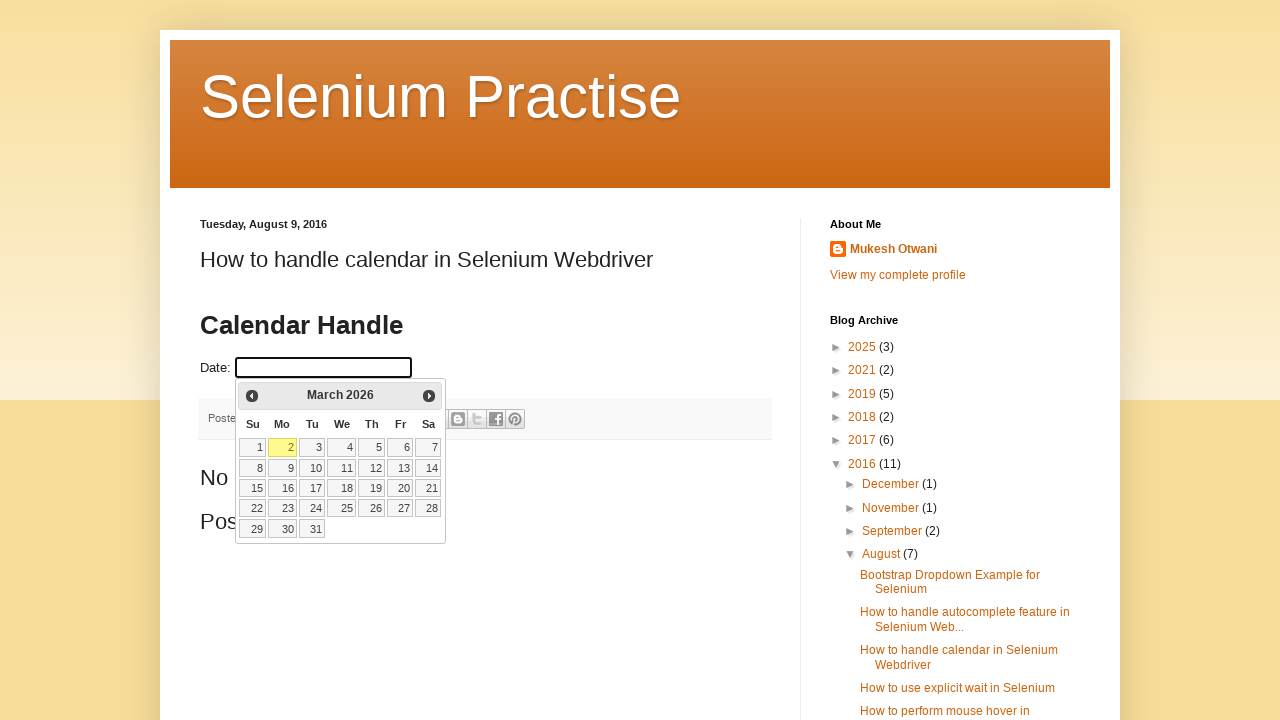